Tests autocomplete dropdown functionality by typing a character, navigating through suggestions with arrow keys, and selecting a specific option

Starting URL: https://jqueryui.com/autocomplete/

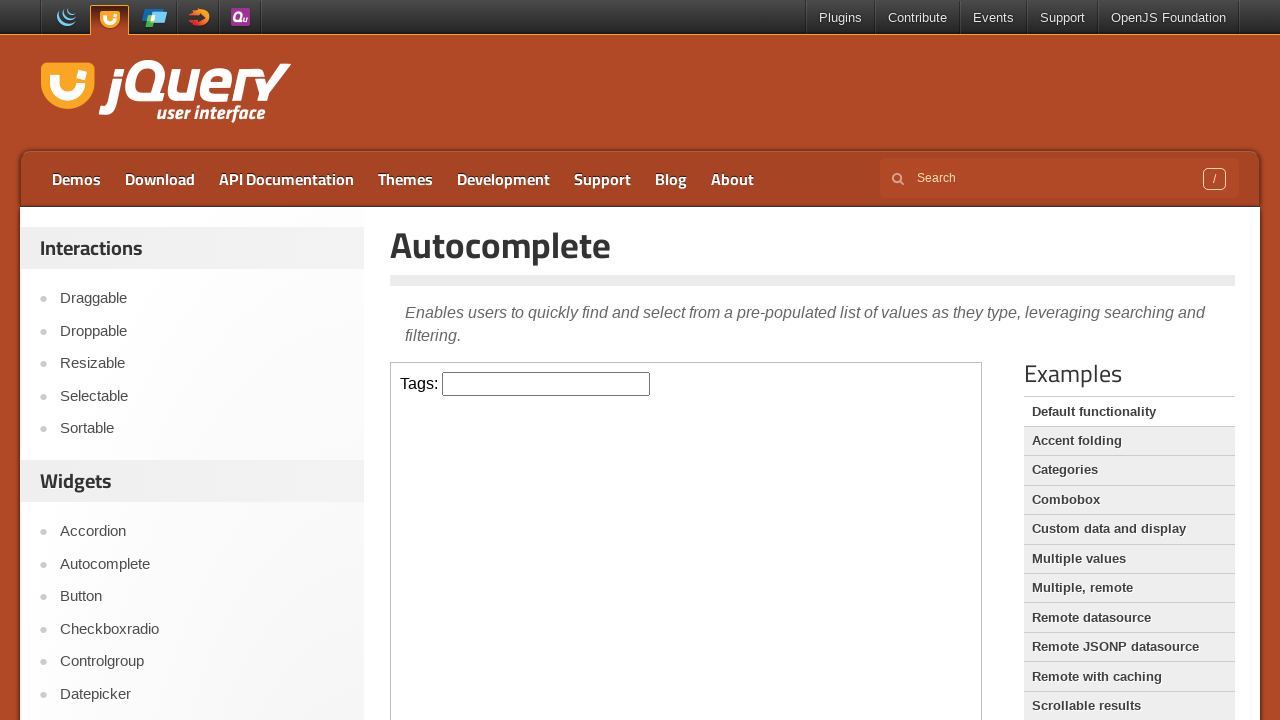

Filled autocomplete input field with 'R' to trigger suggestions on iframe >> nth=0 >> internal:control=enter-frame >> input.ui-autocomplete-input
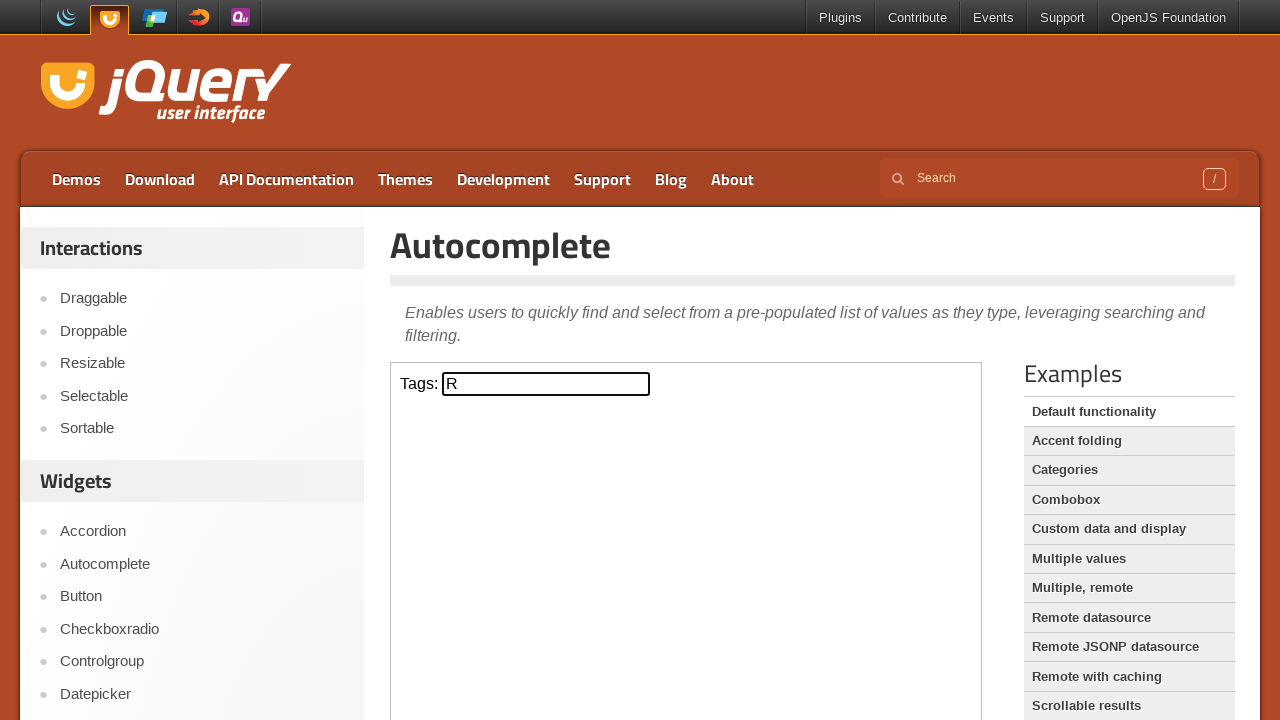

Waited for autocomplete suggestions to appear
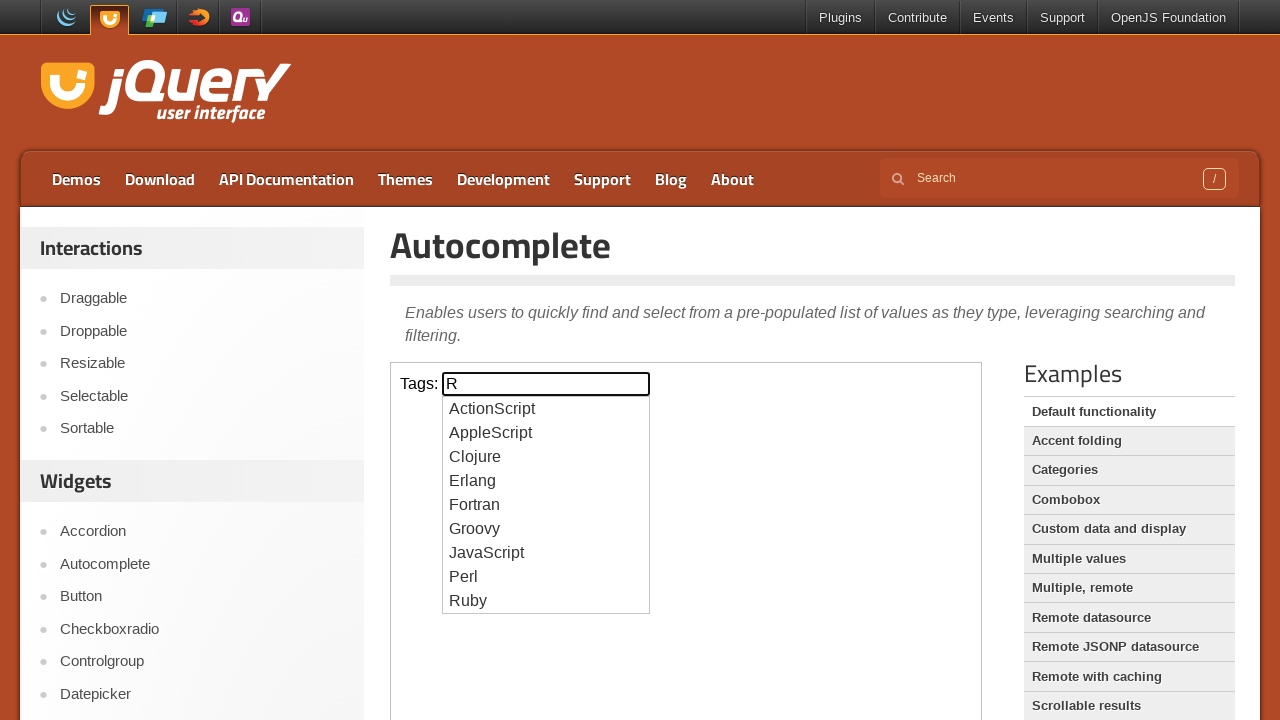

Retrieved all autocomplete suggestion items from the dropdown
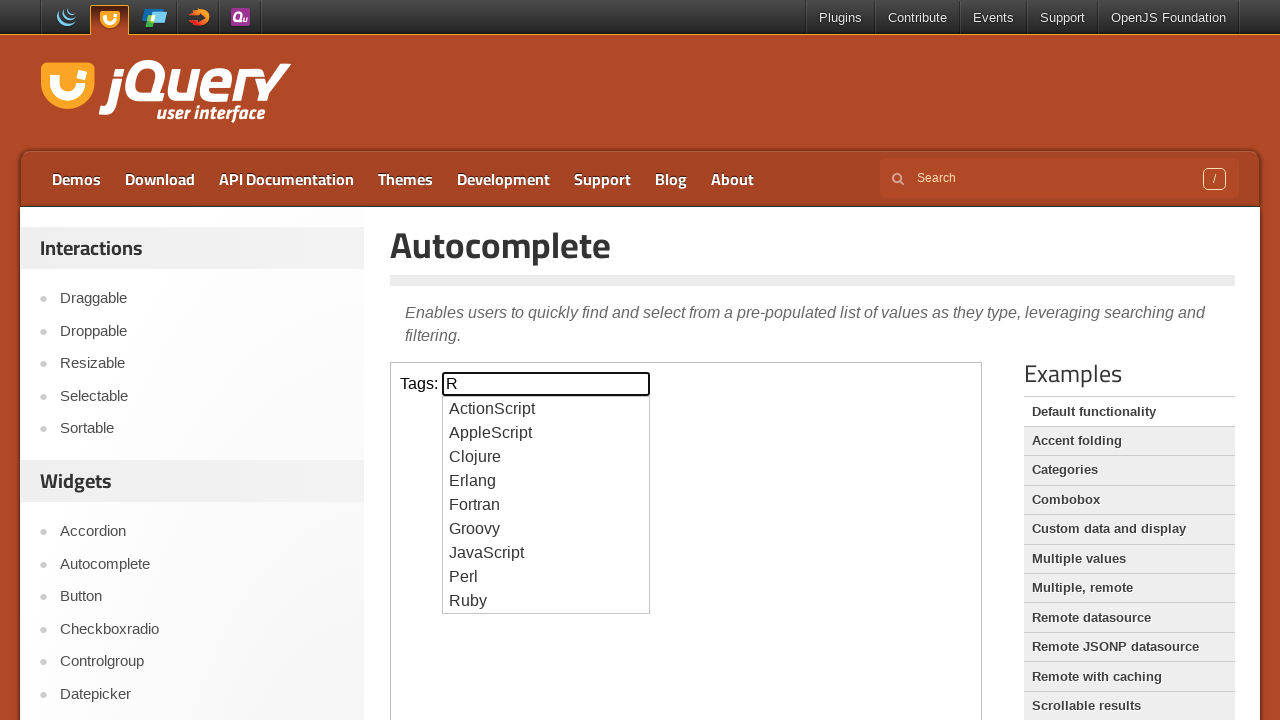

Pressed ArrowDown to navigate through suggestion 1 on iframe >> nth=0 >> internal:control=enter-frame >> input.ui-autocomplete-input
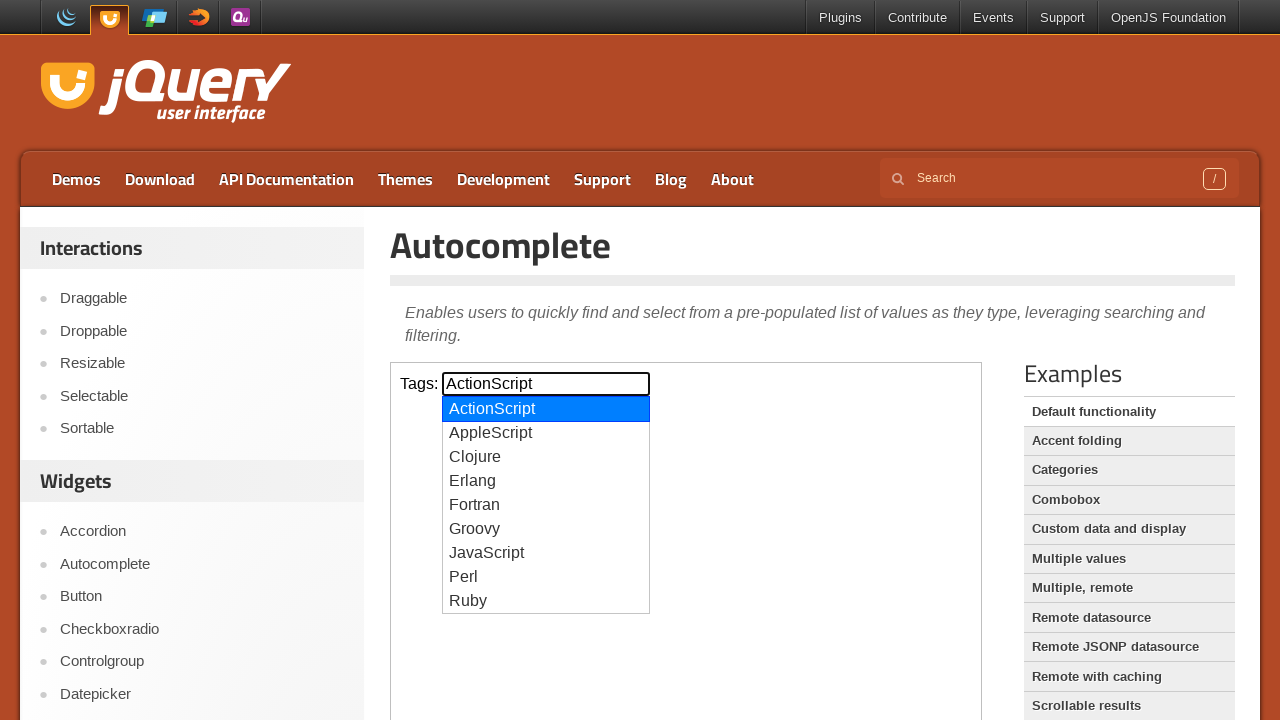

Waited for suggestion 1 to be highlighted
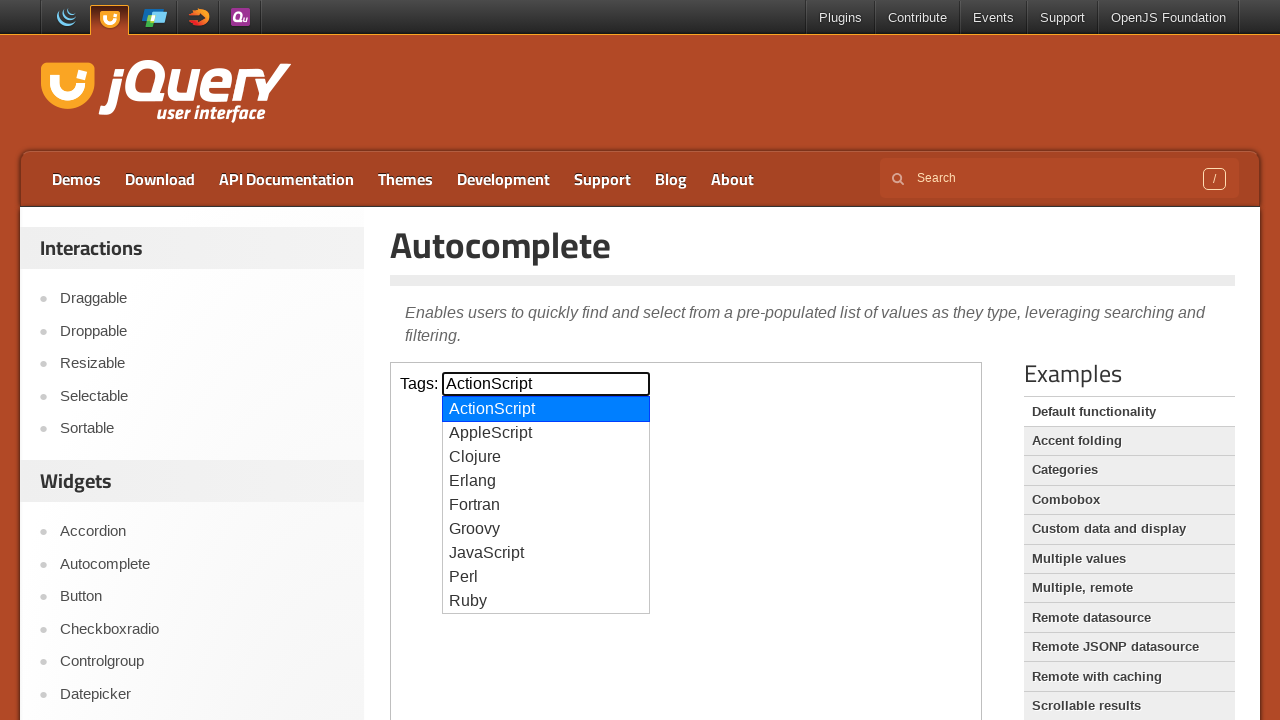

Retrieved suggestion text: 'ActionScript'
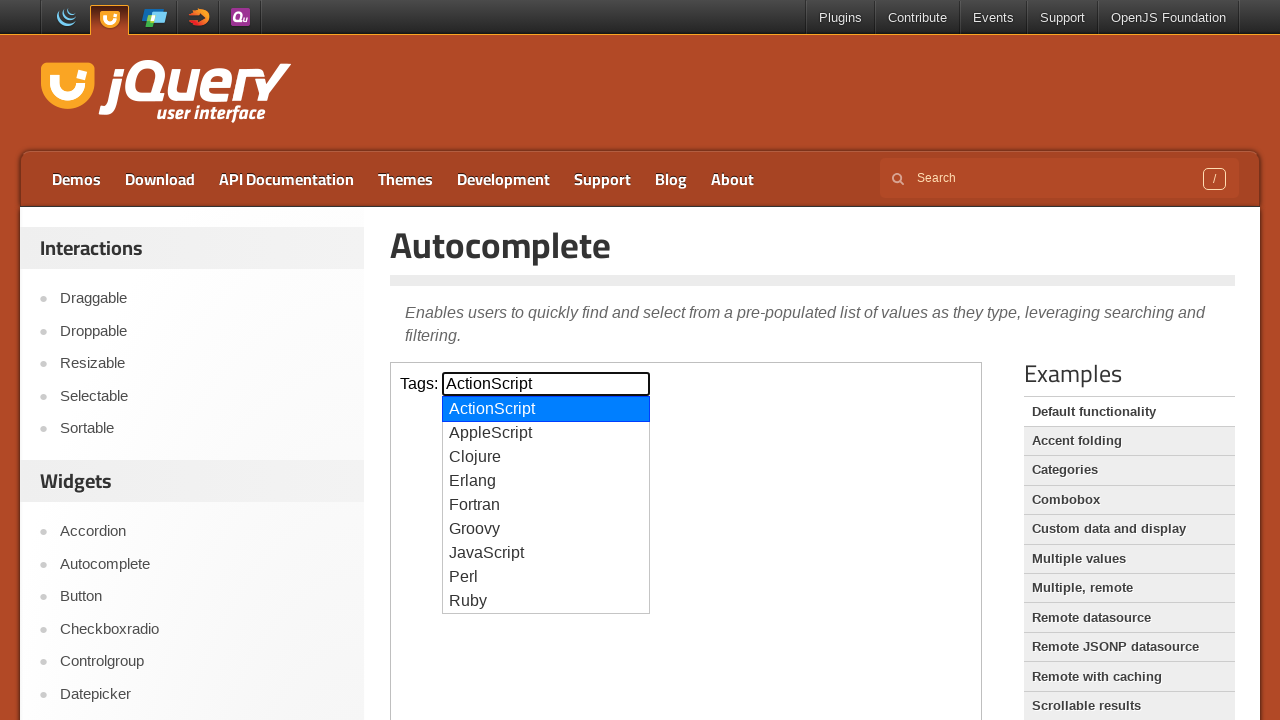

Pressed ArrowDown to navigate through suggestion 2 on iframe >> nth=0 >> internal:control=enter-frame >> input.ui-autocomplete-input
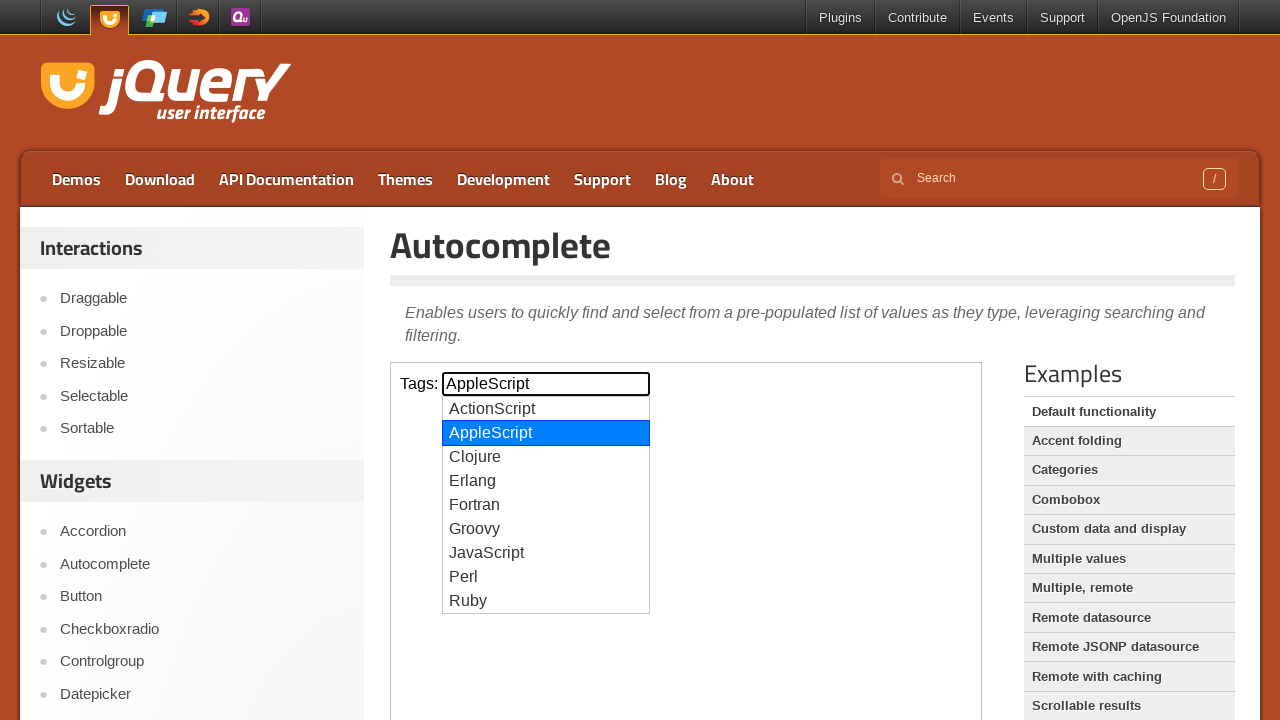

Waited for suggestion 2 to be highlighted
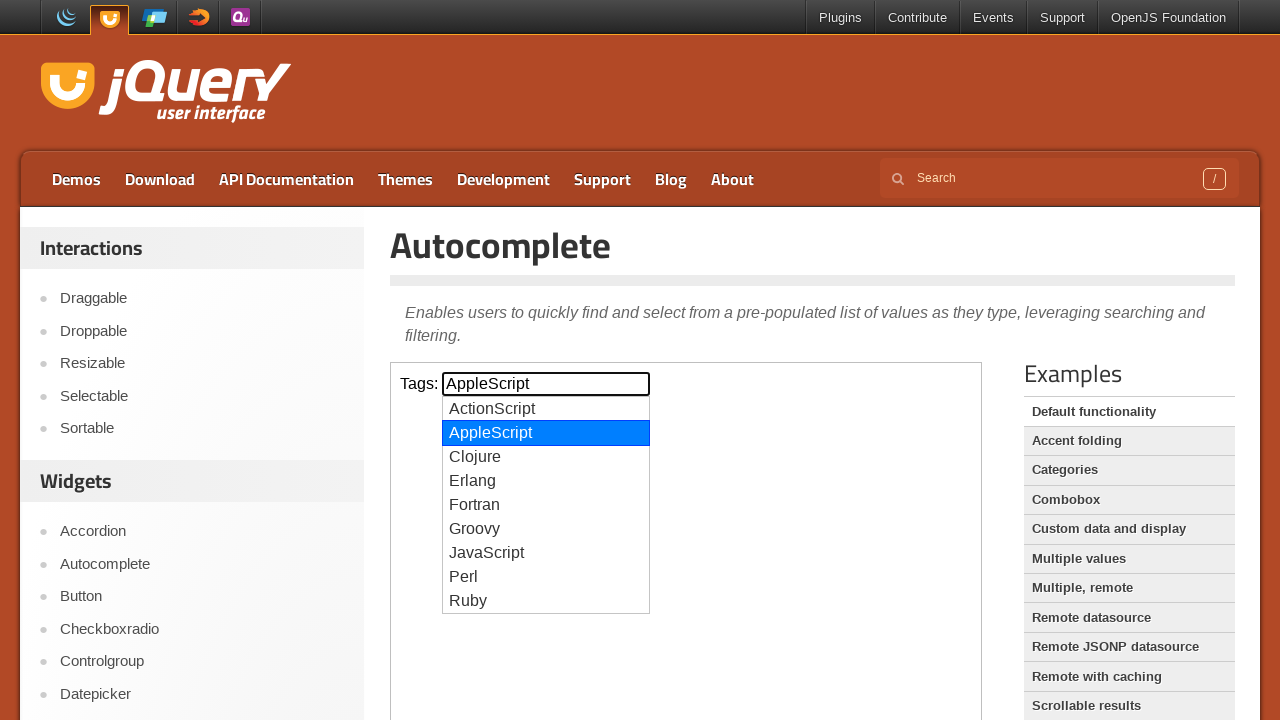

Retrieved suggestion text: 'AppleScript'
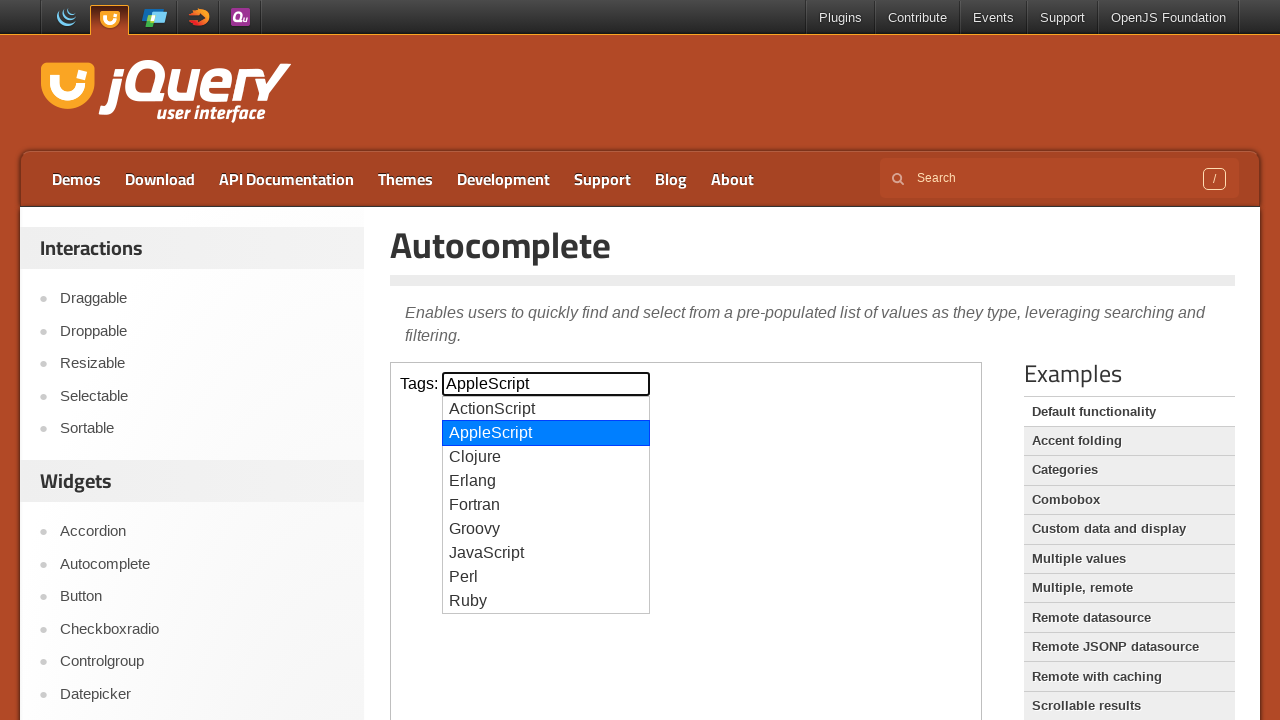

Pressed ArrowDown to navigate through suggestion 3 on iframe >> nth=0 >> internal:control=enter-frame >> input.ui-autocomplete-input
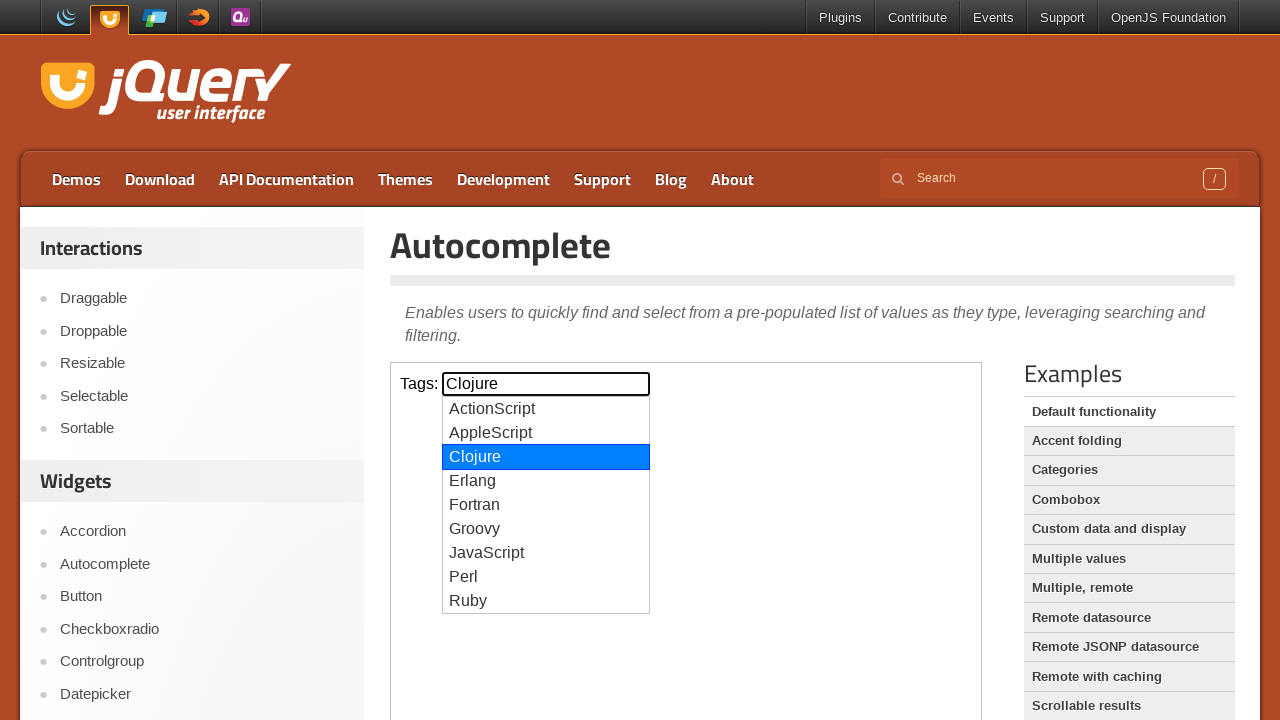

Waited for suggestion 3 to be highlighted
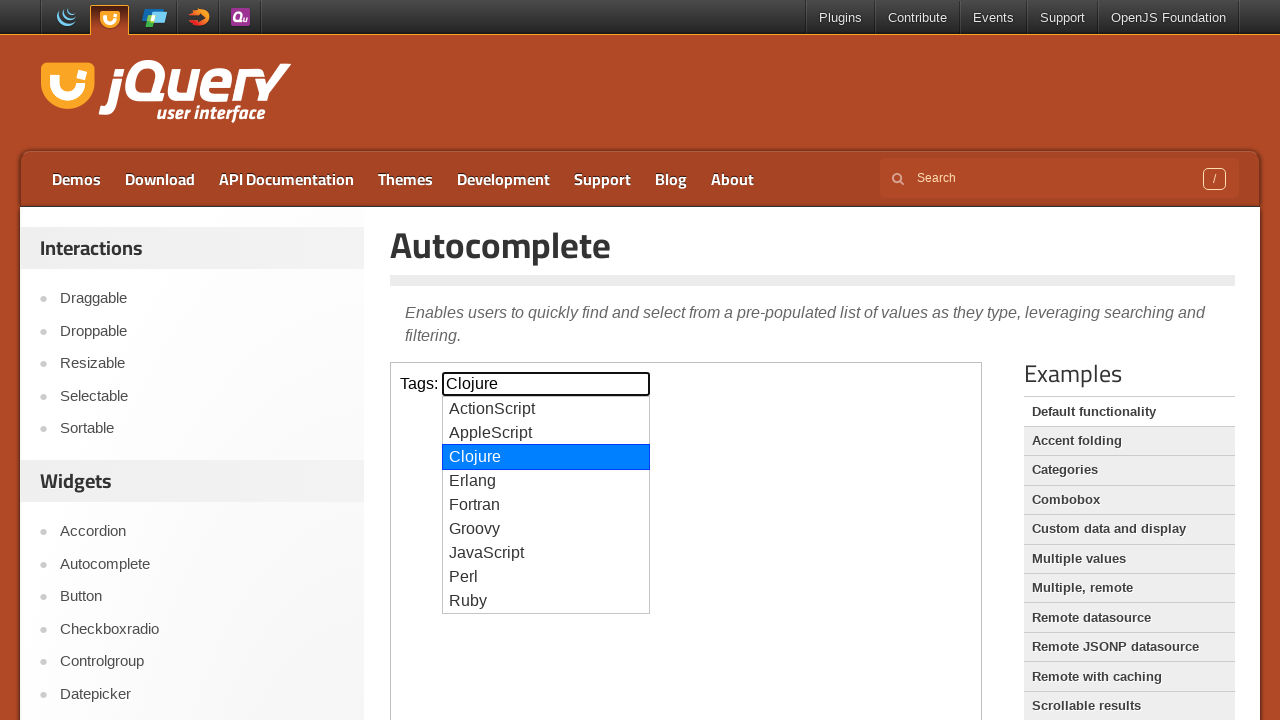

Retrieved suggestion text: 'Clojure'
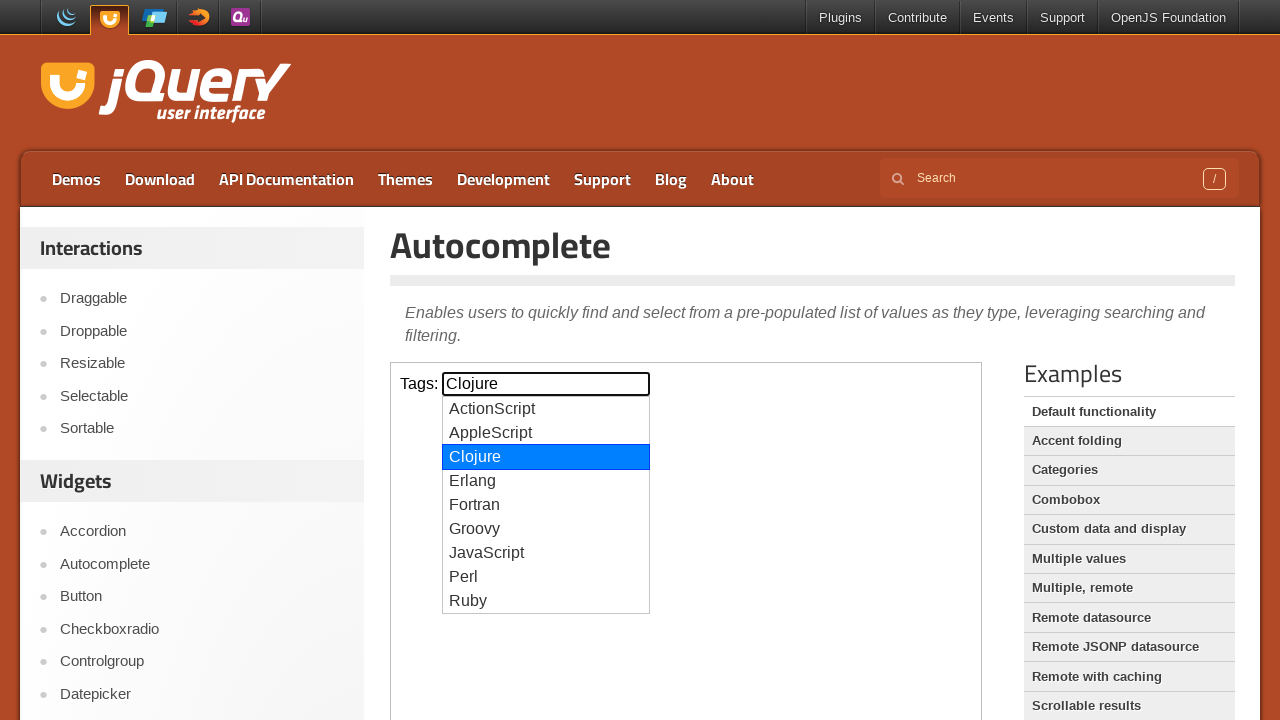

Clicked on 'Clojure' suggestion to select it at (546, 457) on iframe >> nth=0 >> internal:control=enter-frame >> xpath=//body/ul/li[@class='ui
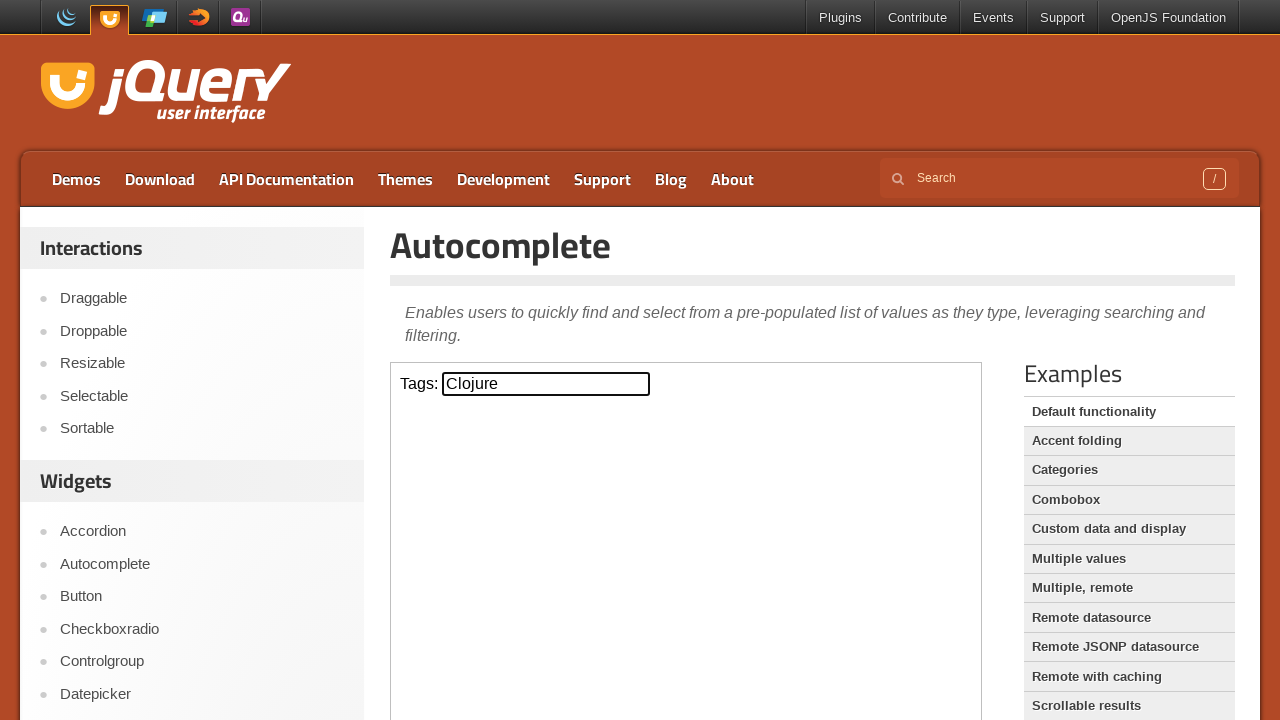

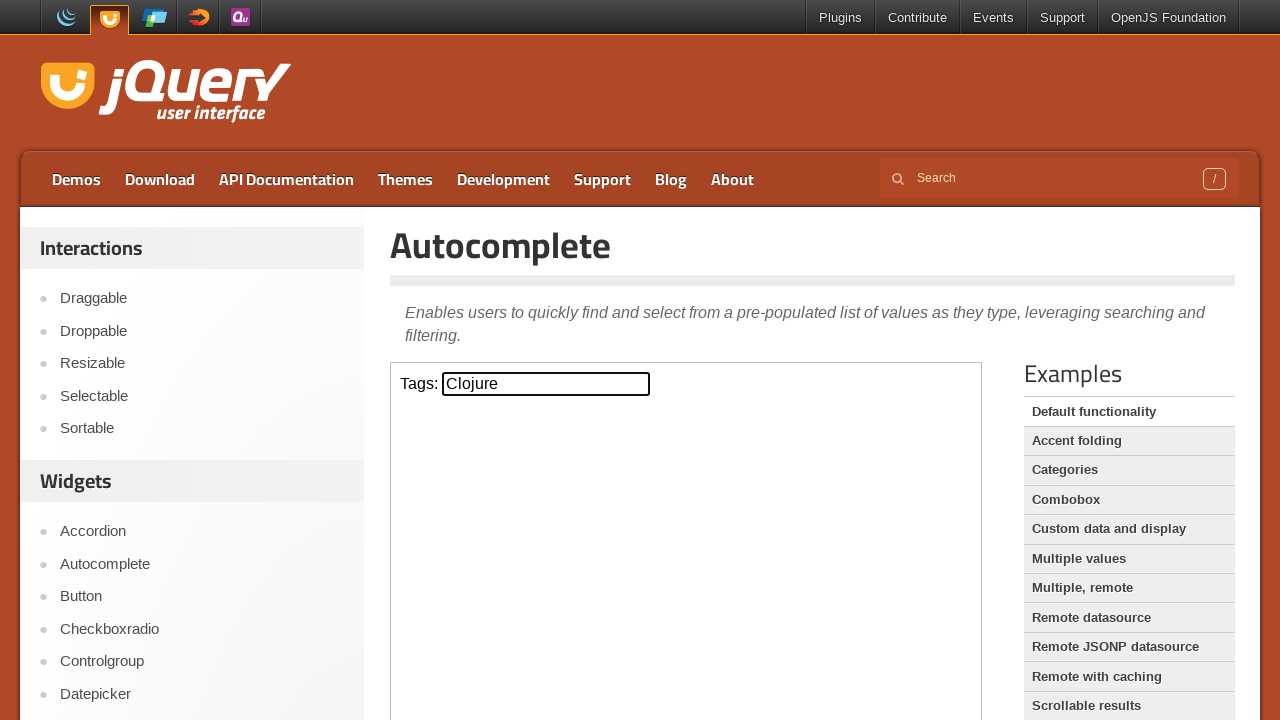